Tests radio button interaction by clicking a radio button and verifying its selection state

Starting URL: https://testpages.eviltester.com/styled/basic-html-form-test.html

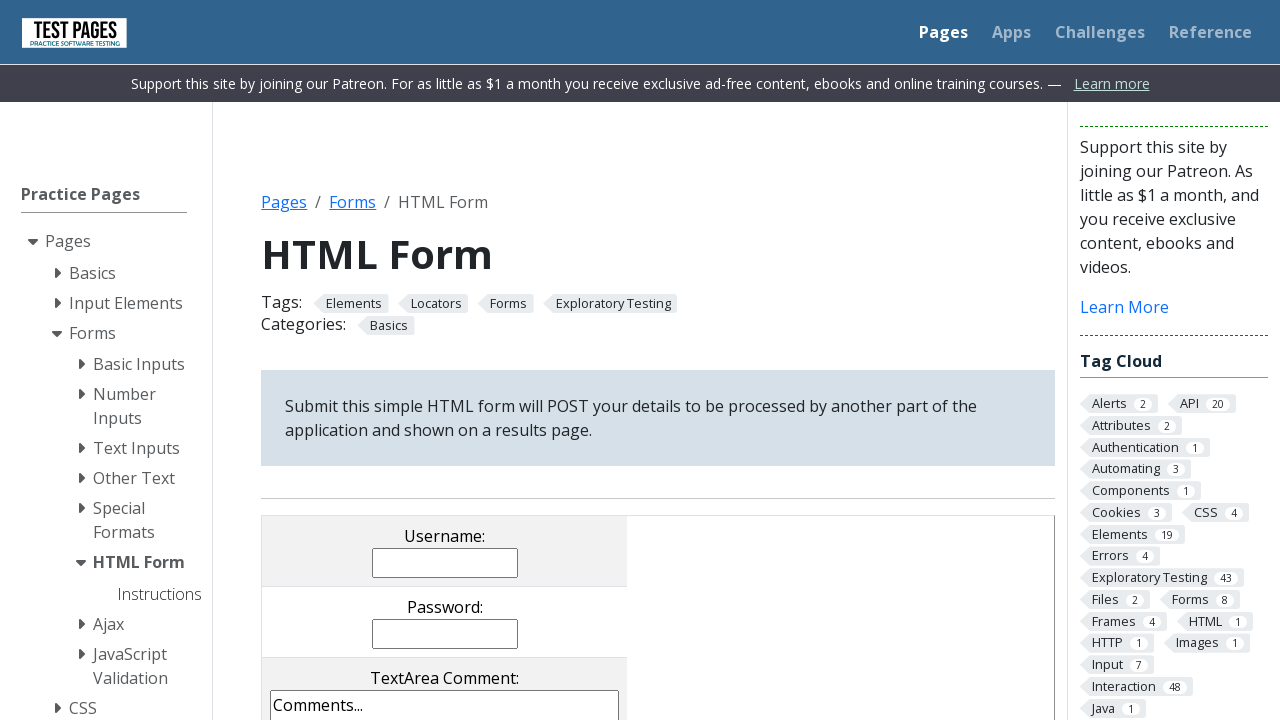

Clicked radio button with value 'rd1' at (350, 360) on input[value='rd1']
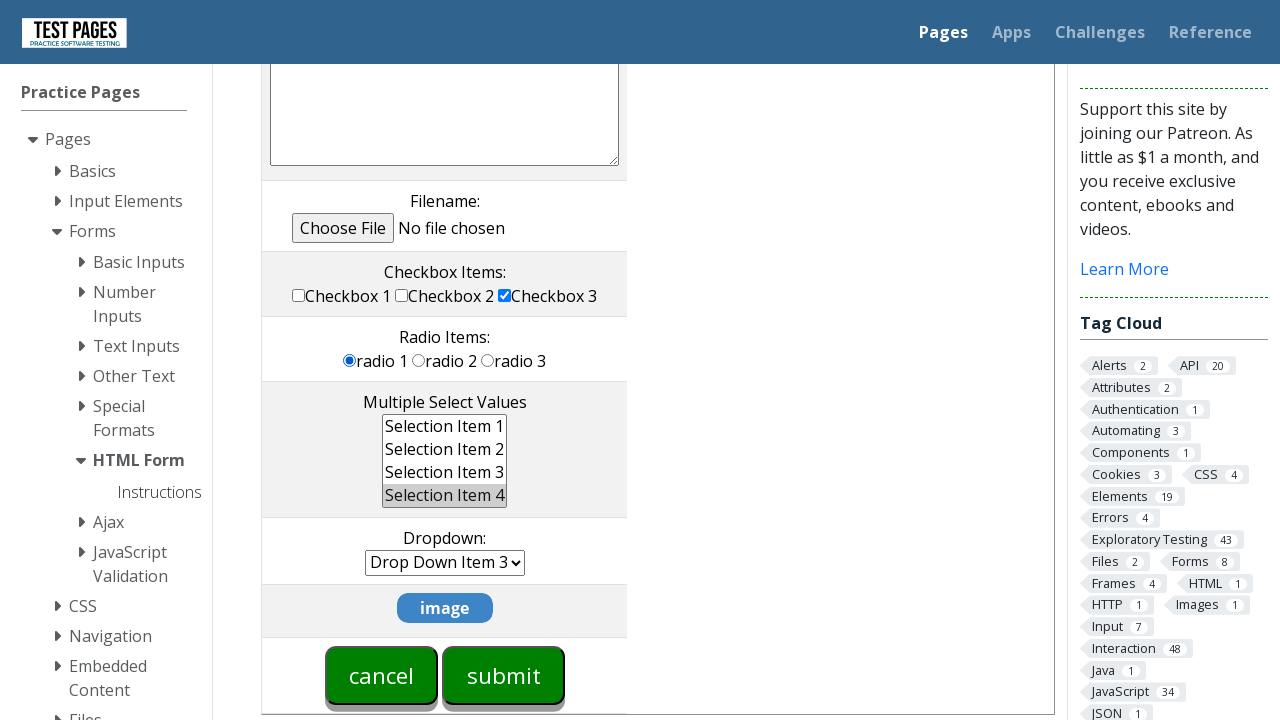

Located radio button with value 'rd1'
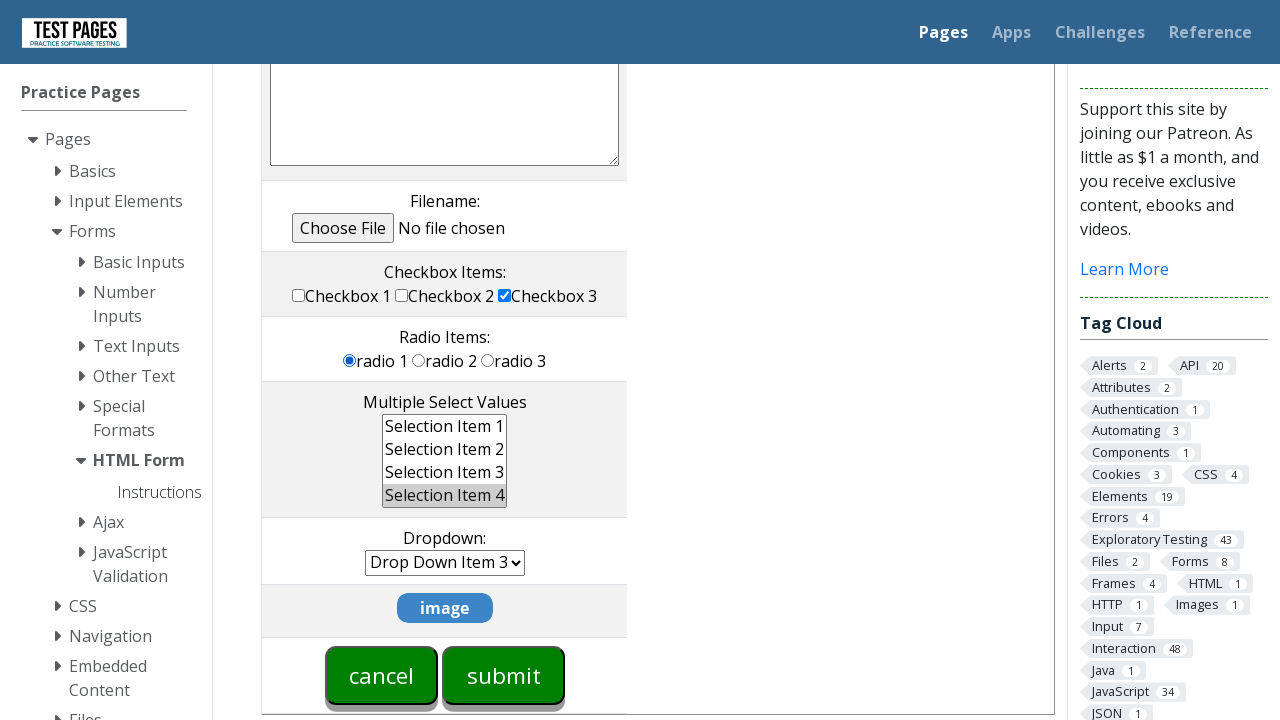

Verified radio button is selected
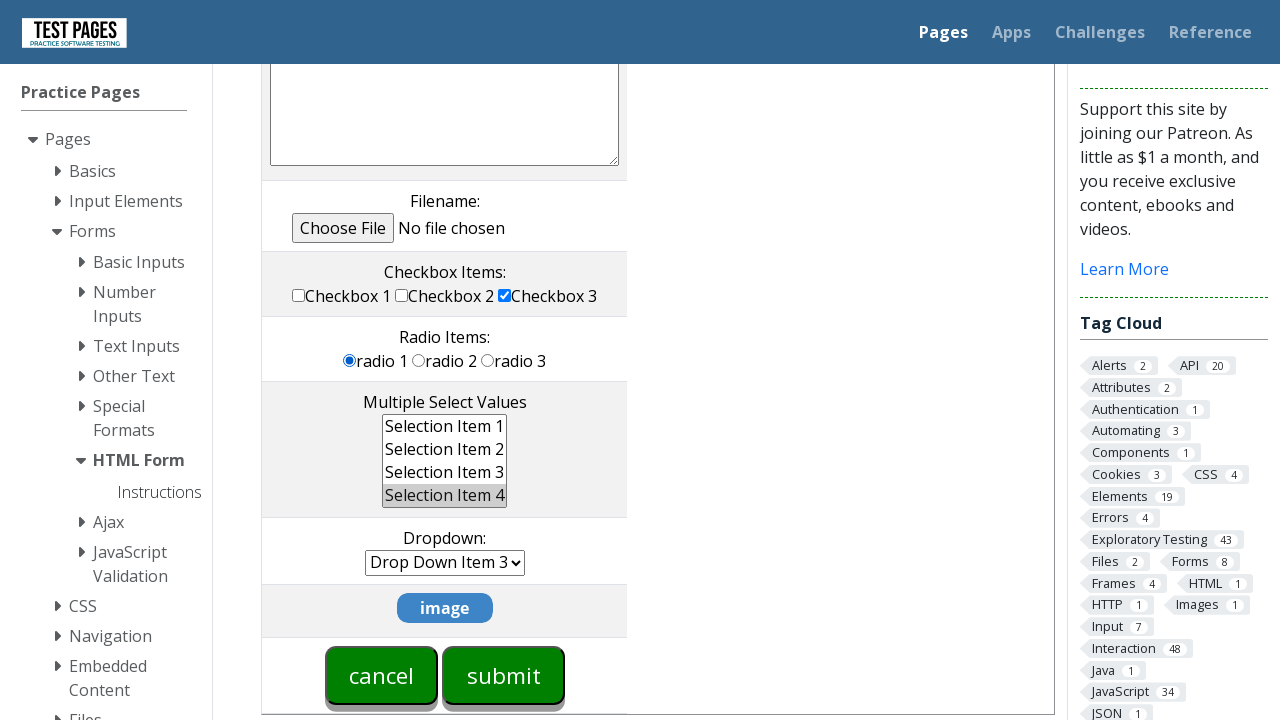

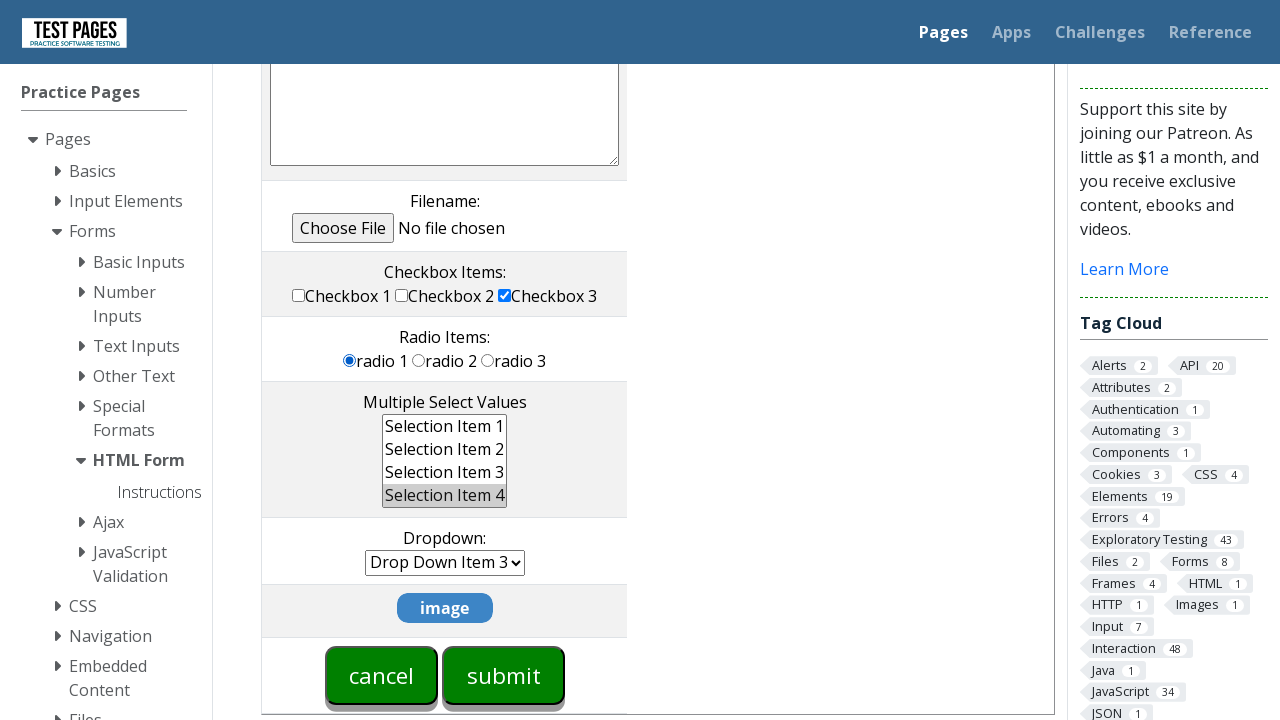